Fills in the first name field on Google account signup page

Starting URL: https://accounts.google.com/signup

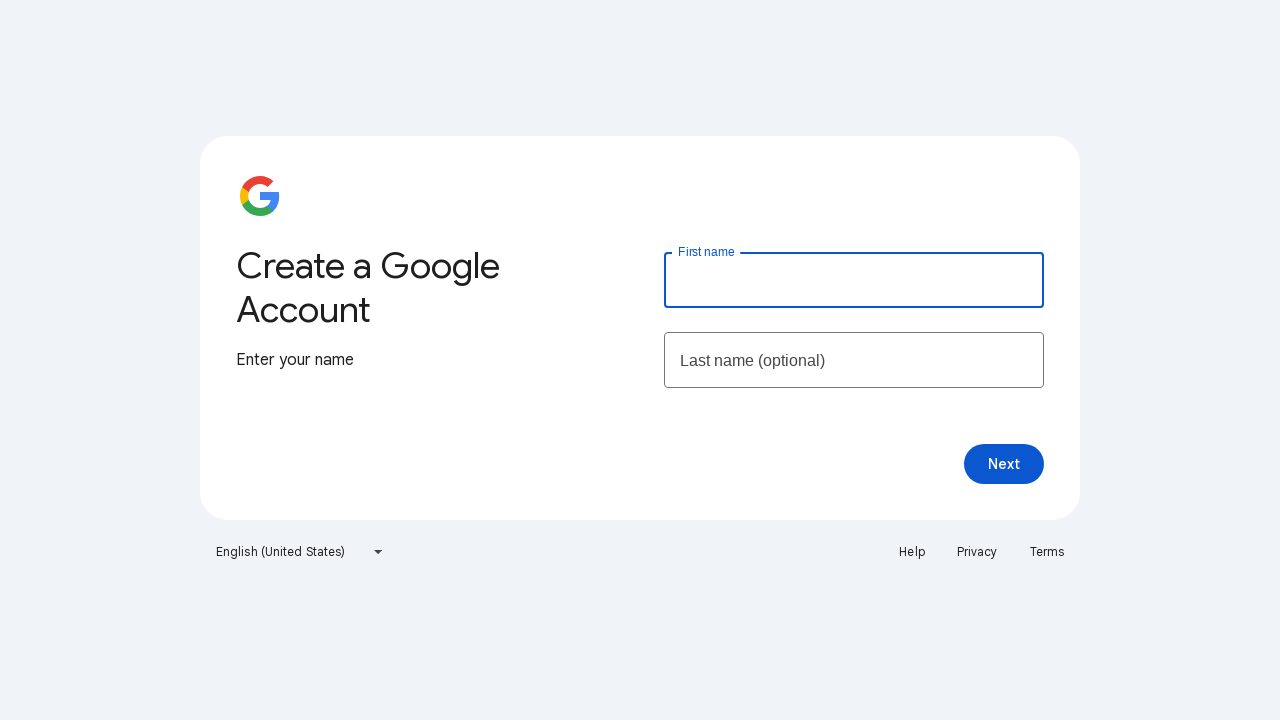

Filled first name field with 'Sahil' on Google account signup page on #firstName
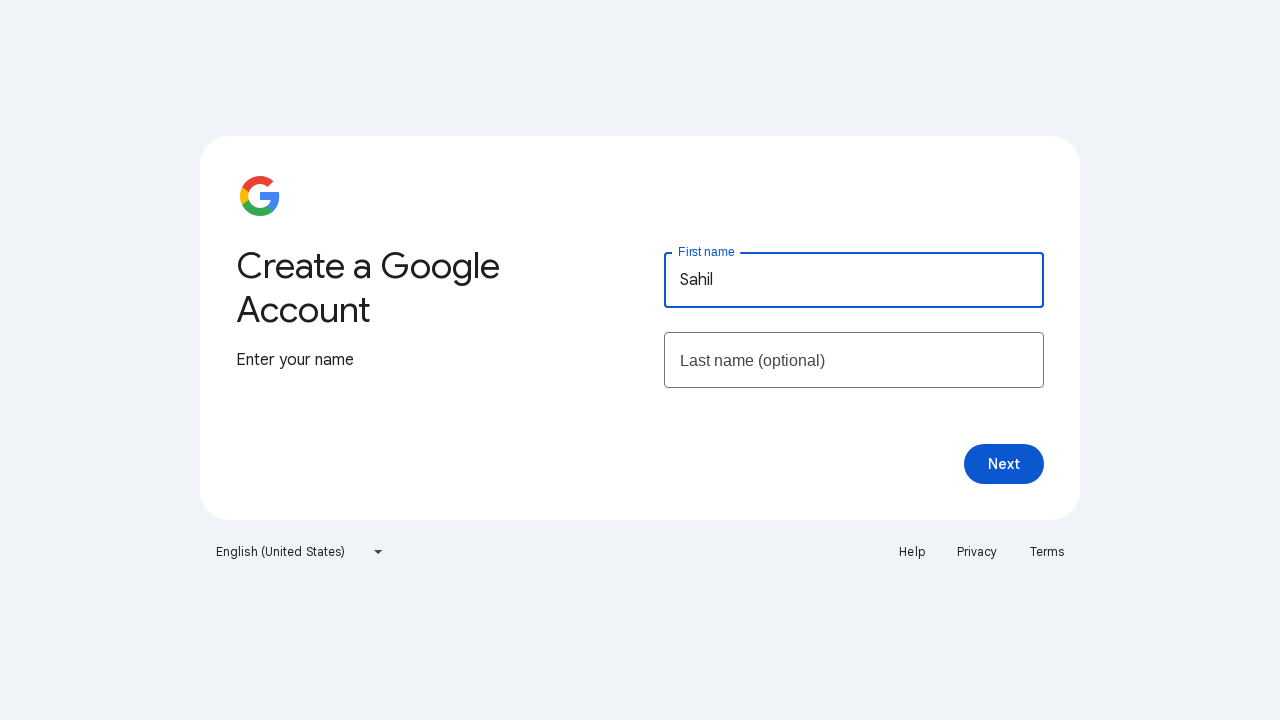

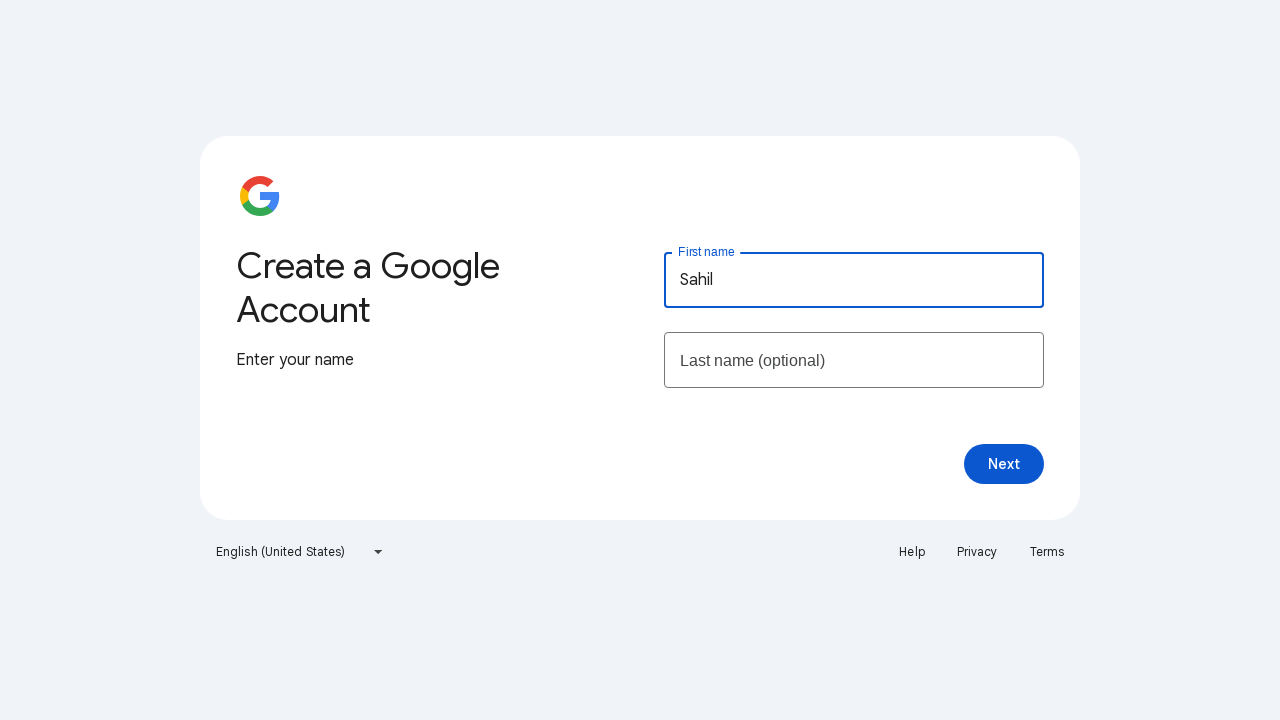